Tests jQuery UI datepicker by switching to the demo iframe, clicking the datepicker, navigating to the next month, and selecting the 15th day

Starting URL: https://jqueryui.com/datepicker/

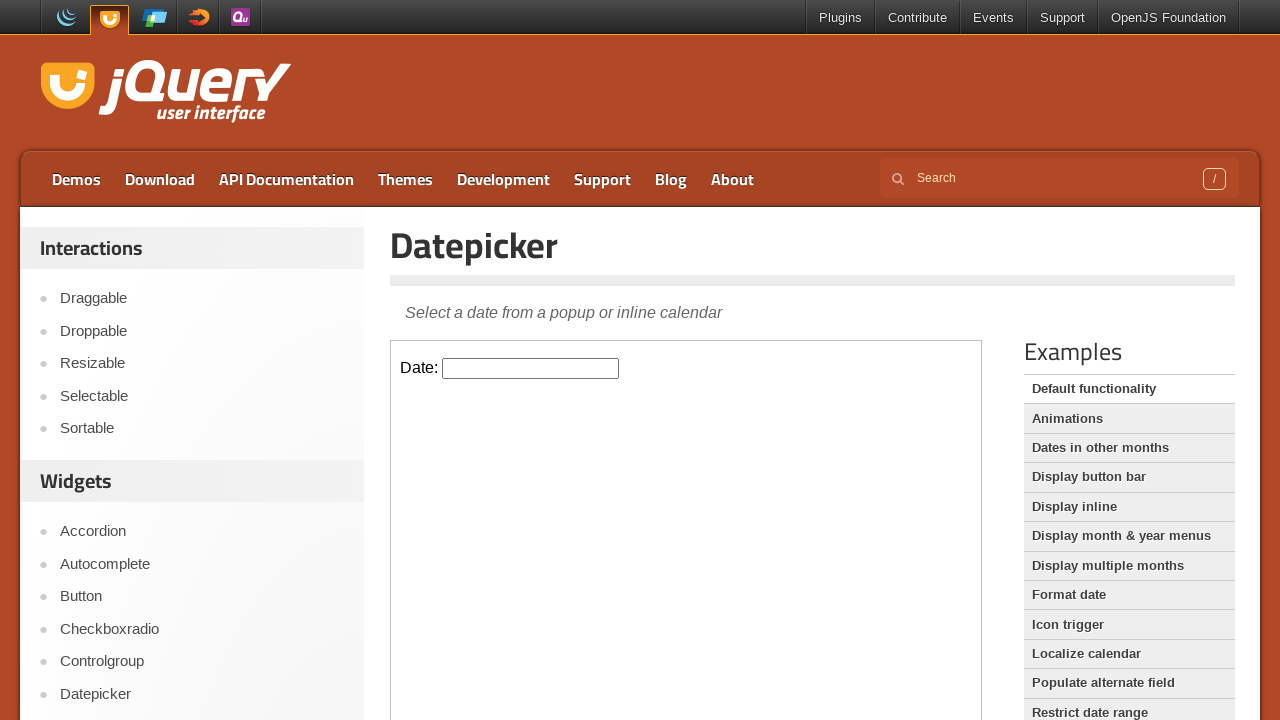

Located the demo iframe for jQuery UI datepicker
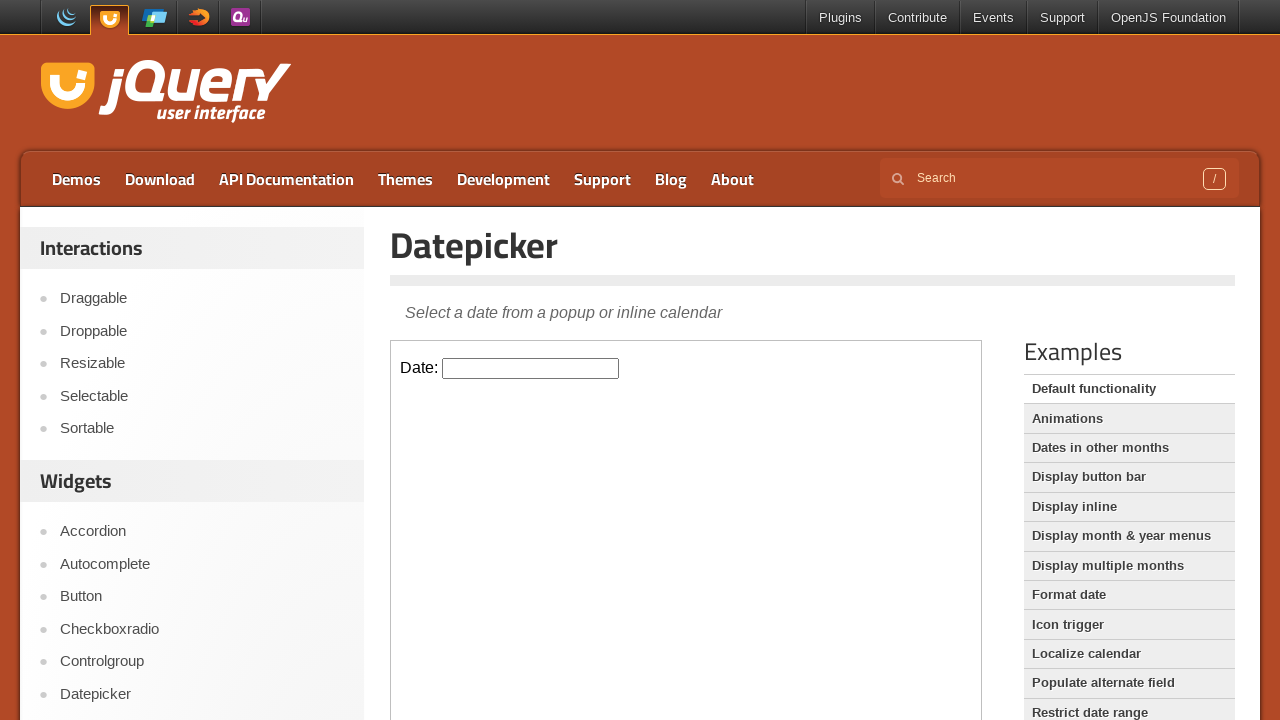

Clicked on the datepicker input to open the calendar at (531, 368) on iframe.demo-frame >> internal:control=enter-frame >> #datepicker
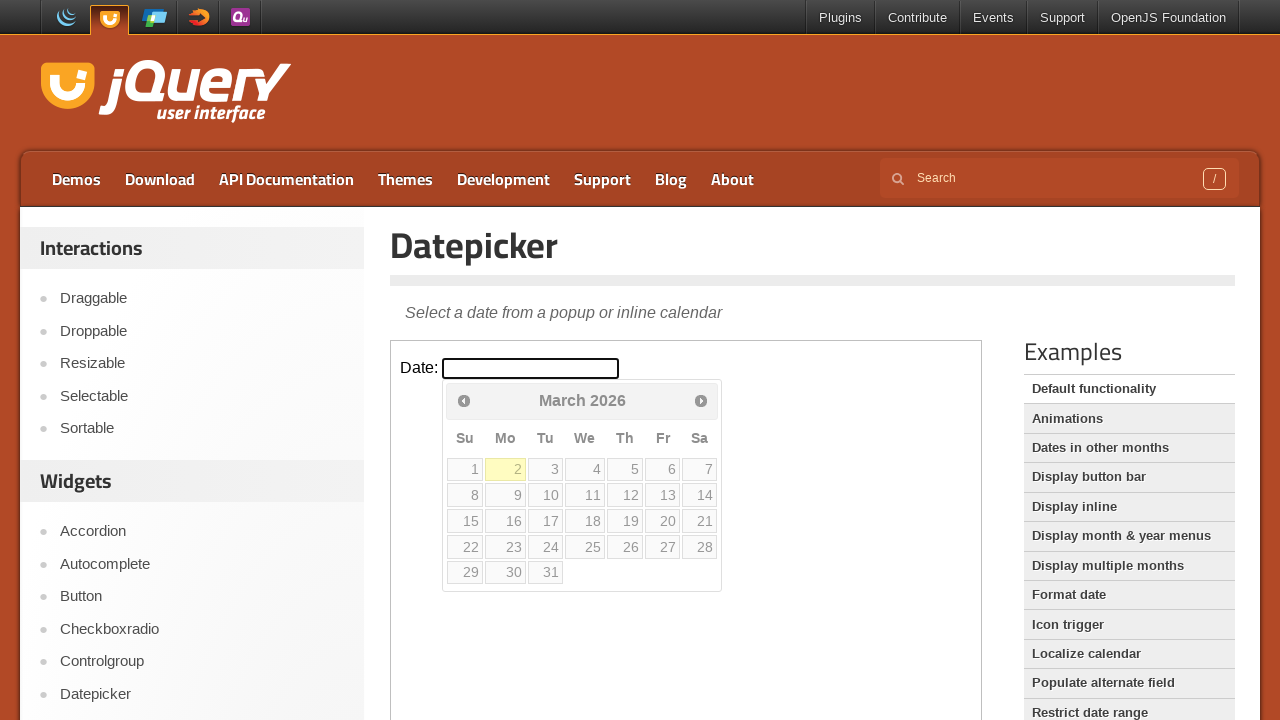

Clicked the next month button to navigate forward at (701, 400) on iframe.demo-frame >> internal:control=enter-frame >> a.ui-datepicker-next
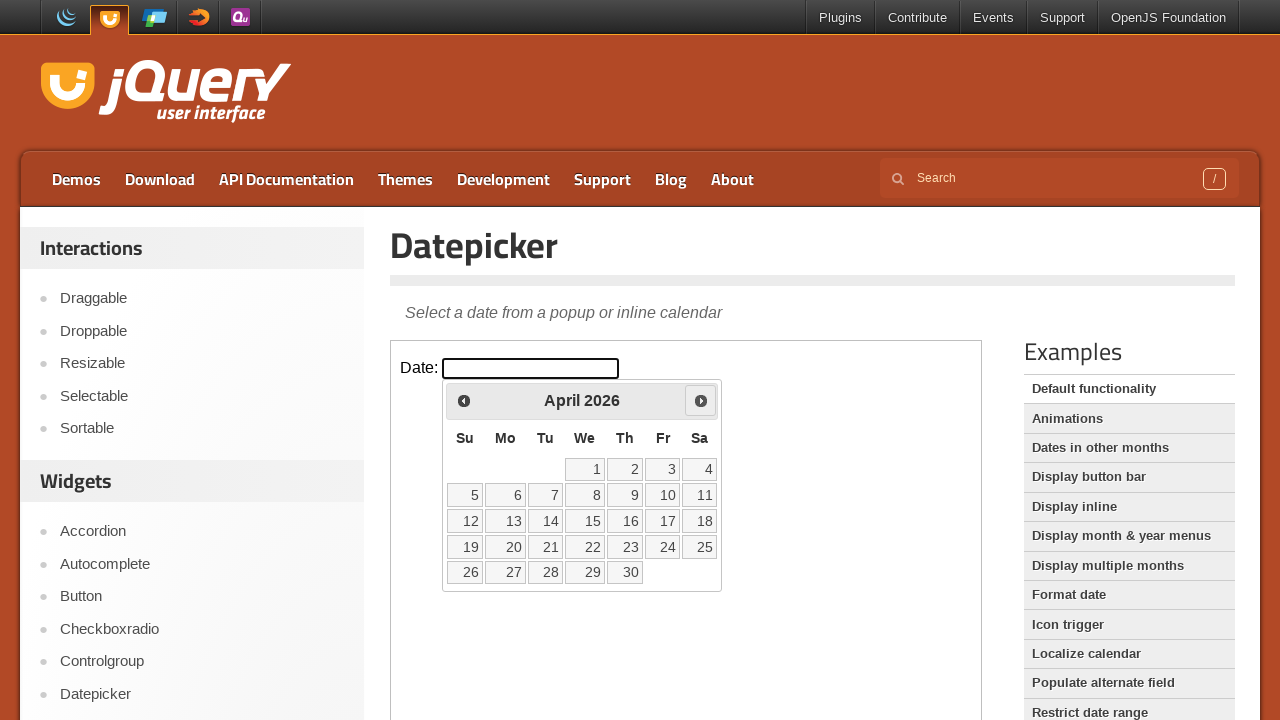

Selected the 15th day of the next month from the calendar at (585, 521) on iframe.demo-frame >> internal:control=enter-frame >> table.ui-datepicker-calenda
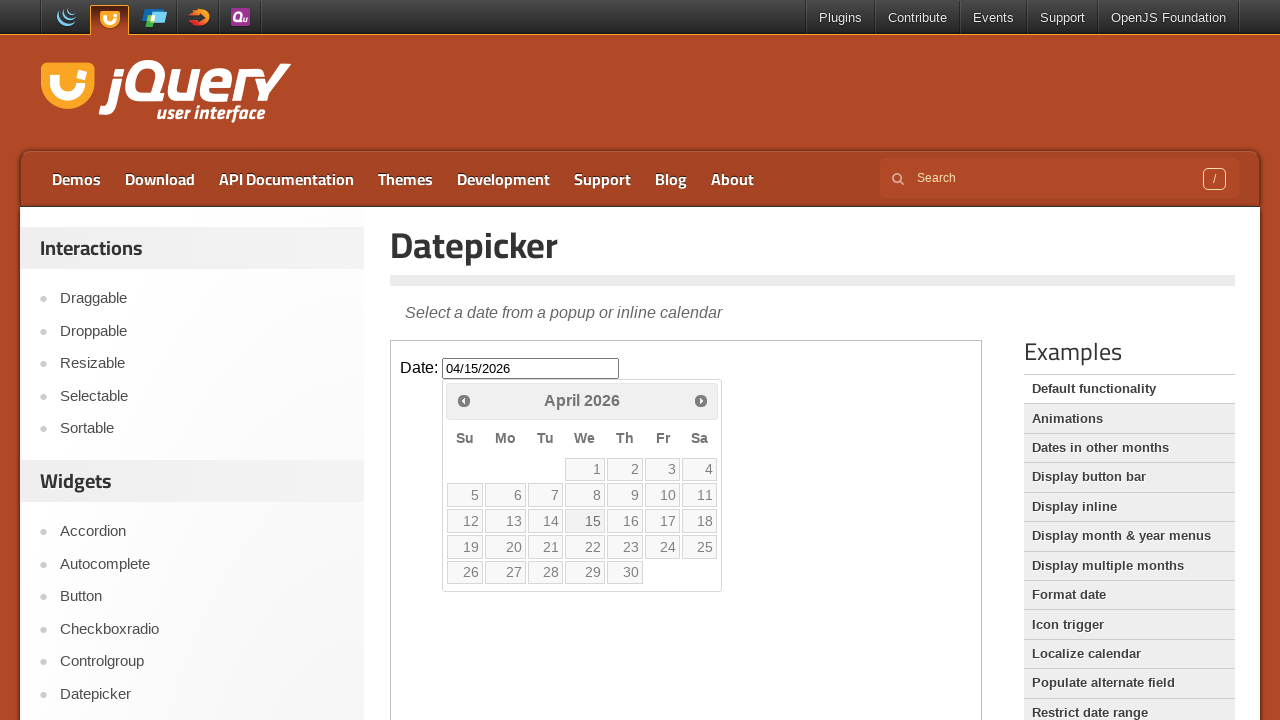

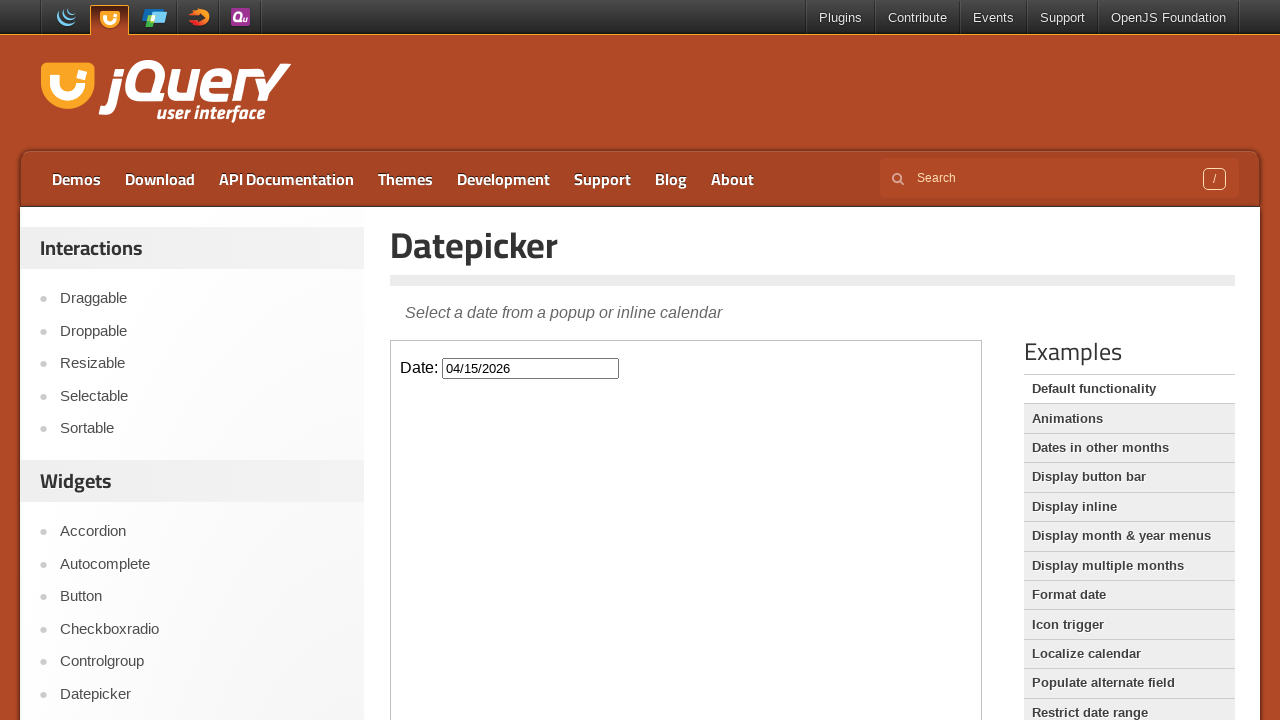